Tests that a todo is removed when edited to an empty string

Starting URL: https://demo.playwright.dev/todomvc

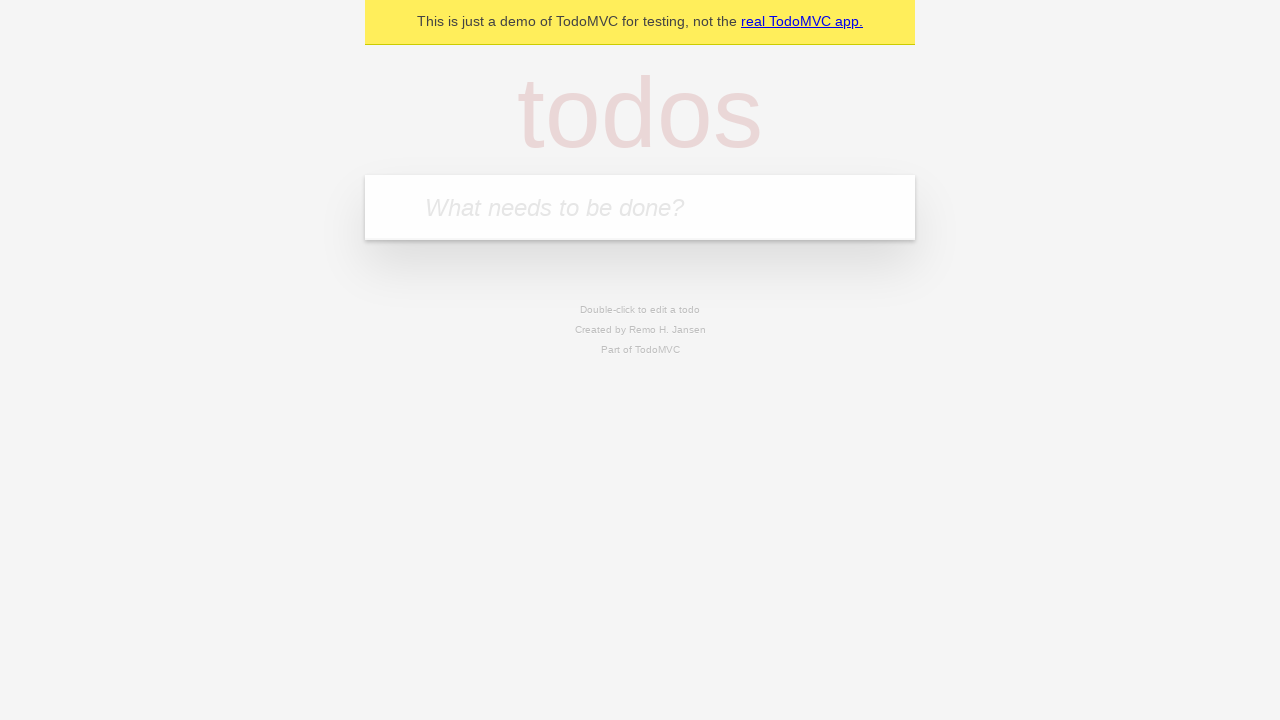

Filled todo input with 'buy some cheese' on internal:attr=[placeholder="What needs to be done?"i]
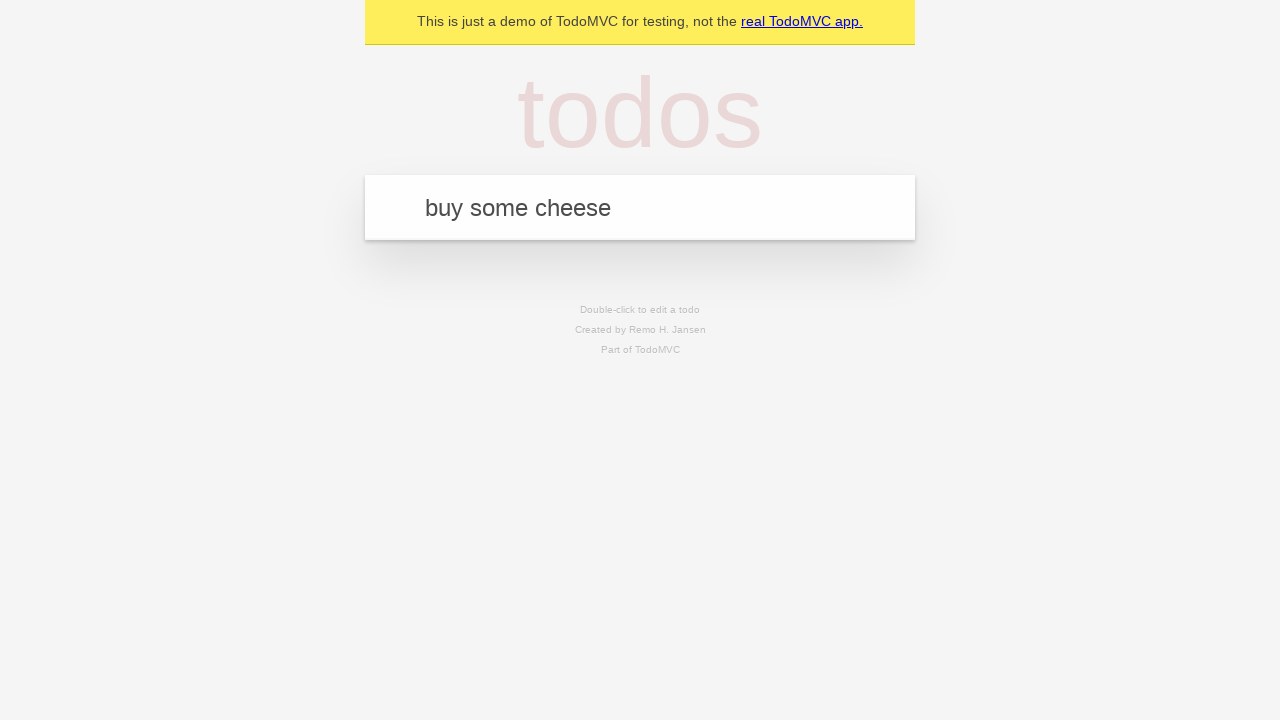

Pressed Enter to create first todo on internal:attr=[placeholder="What needs to be done?"i]
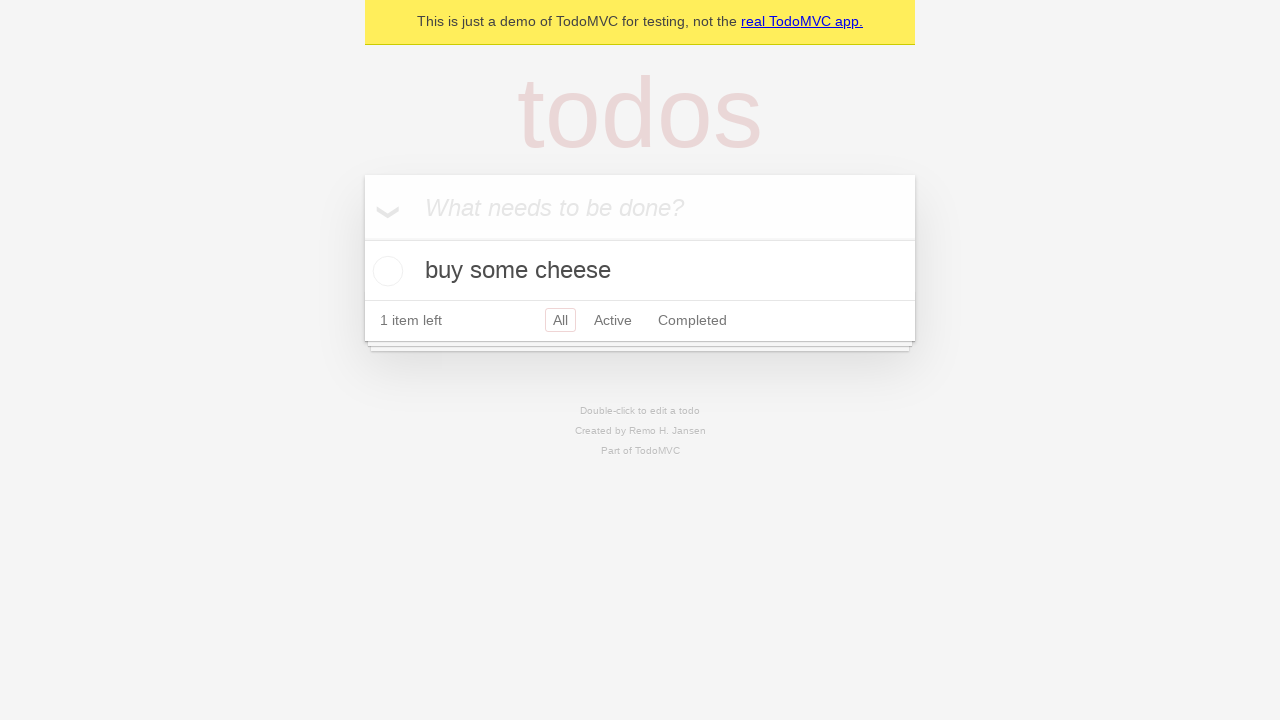

Filled todo input with 'feed the cat' on internal:attr=[placeholder="What needs to be done?"i]
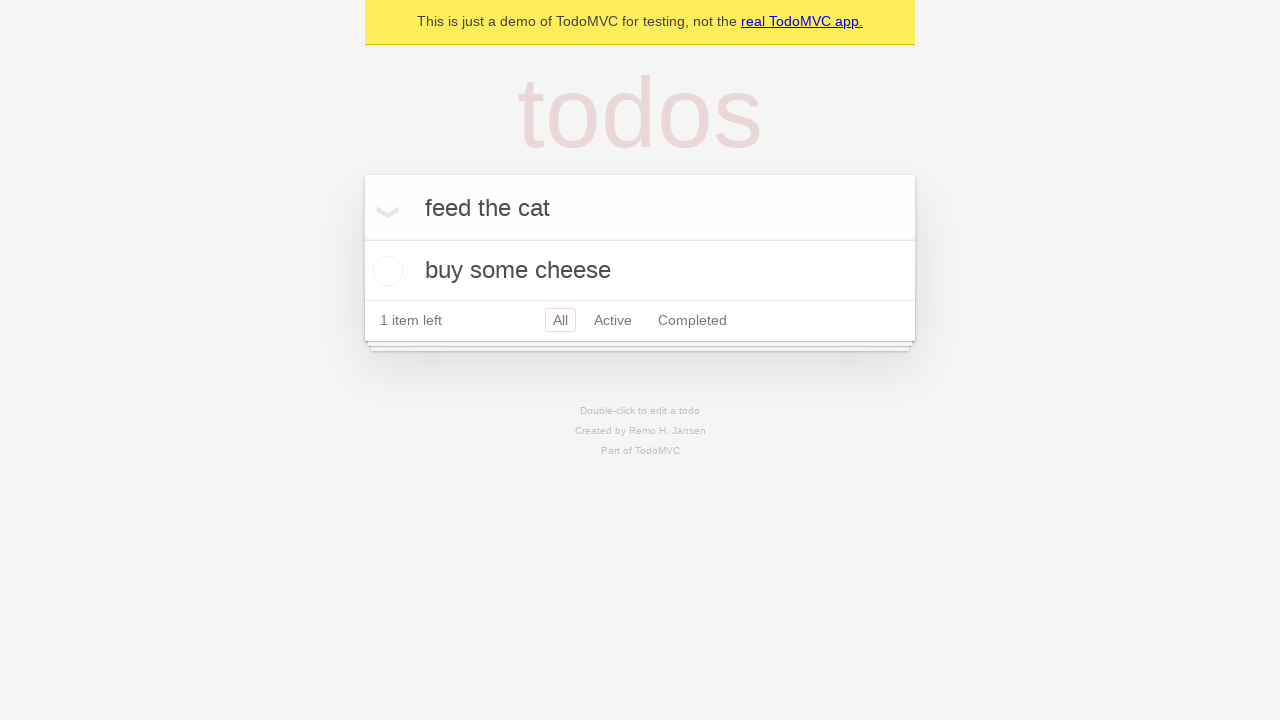

Pressed Enter to create second todo on internal:attr=[placeholder="What needs to be done?"i]
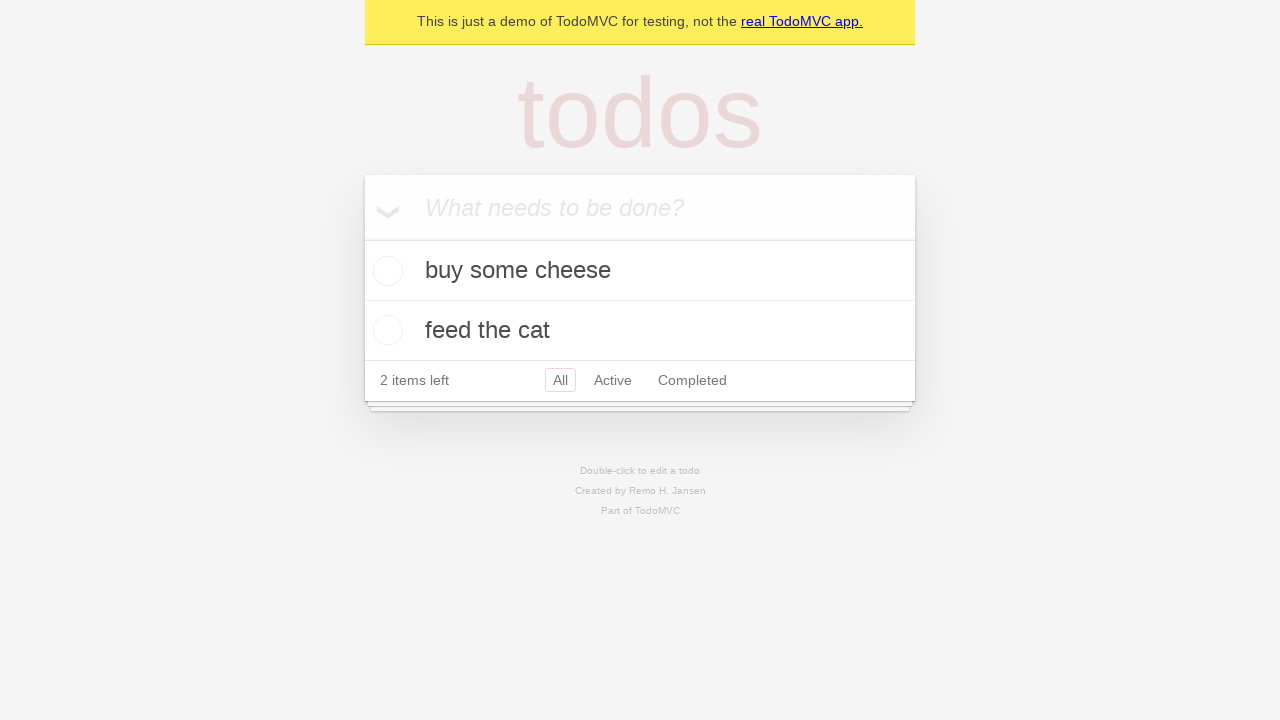

Filled todo input with 'book a doctors appointment' on internal:attr=[placeholder="What needs to be done?"i]
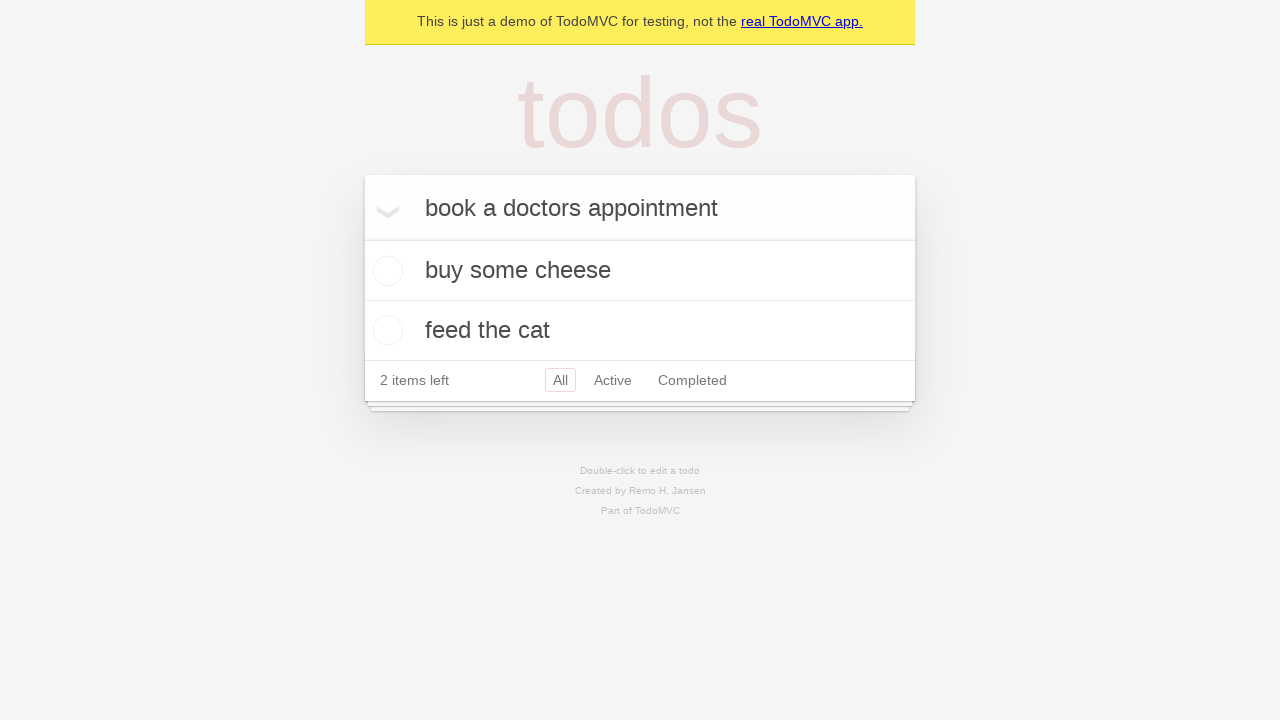

Pressed Enter to create third todo on internal:attr=[placeholder="What needs to be done?"i]
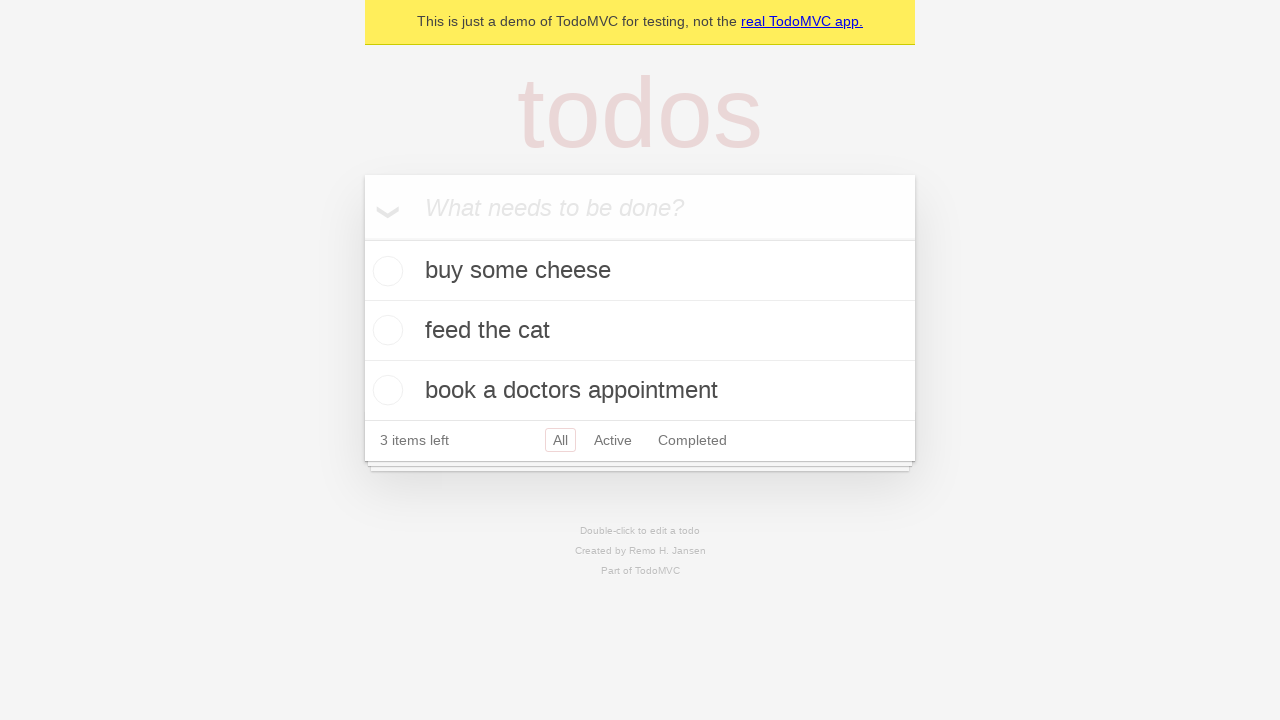

Double-clicked second todo item to enter edit mode at (640, 331) on internal:testid=[data-testid="todo-item"s] >> nth=1
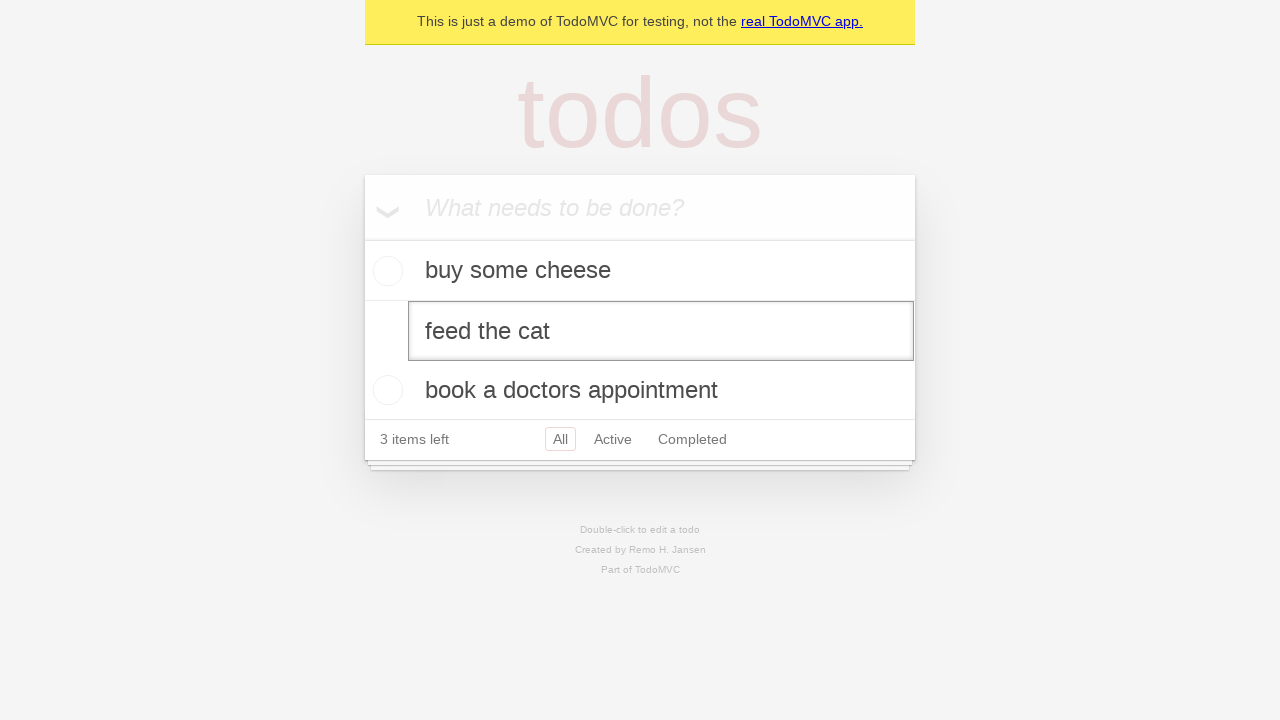

Cleared the text in the edit field for second todo on internal:testid=[data-testid="todo-item"s] >> nth=1 >> internal:role=textbox[nam
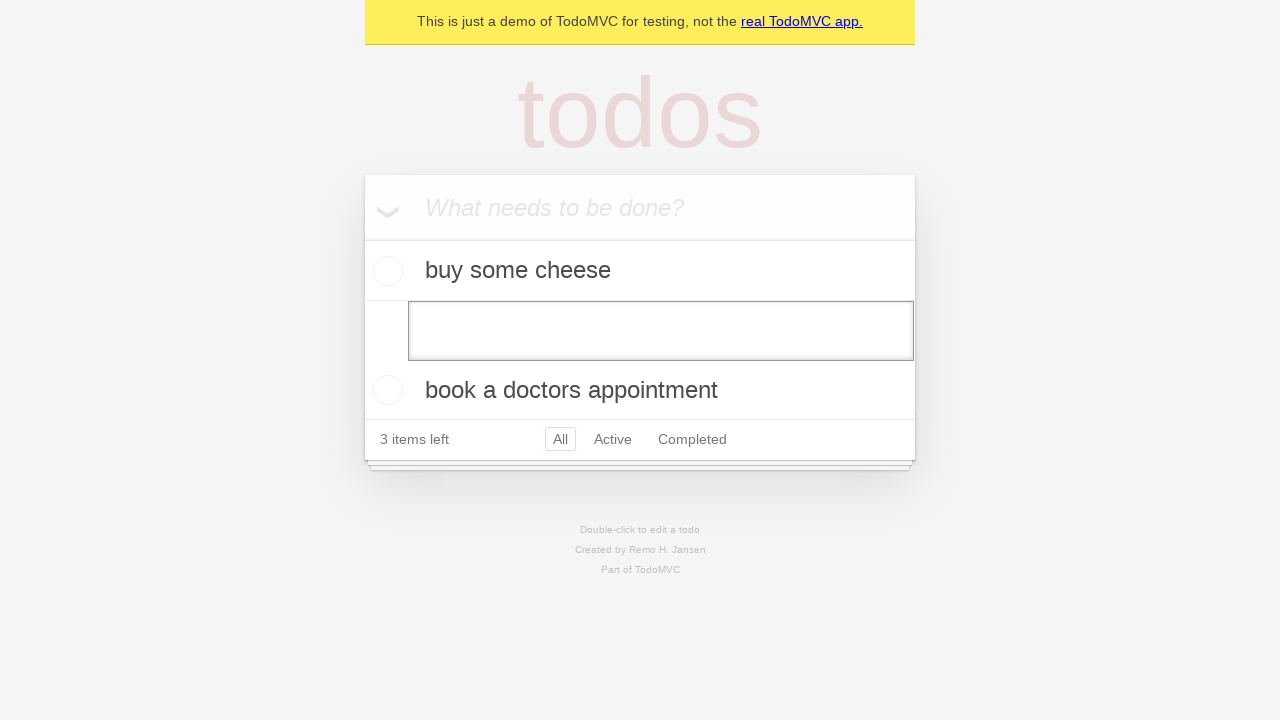

Pressed Enter to confirm empty edit - todo item should be removed on internal:testid=[data-testid="todo-item"s] >> nth=1 >> internal:role=textbox[nam
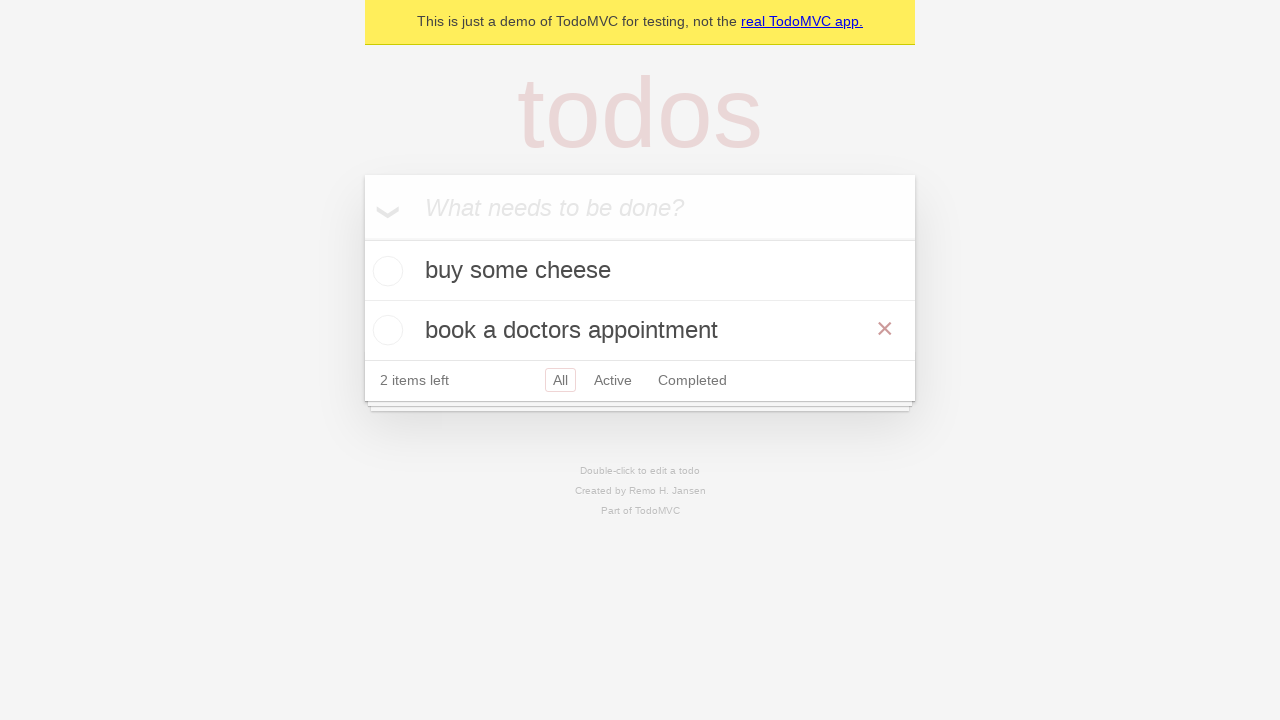

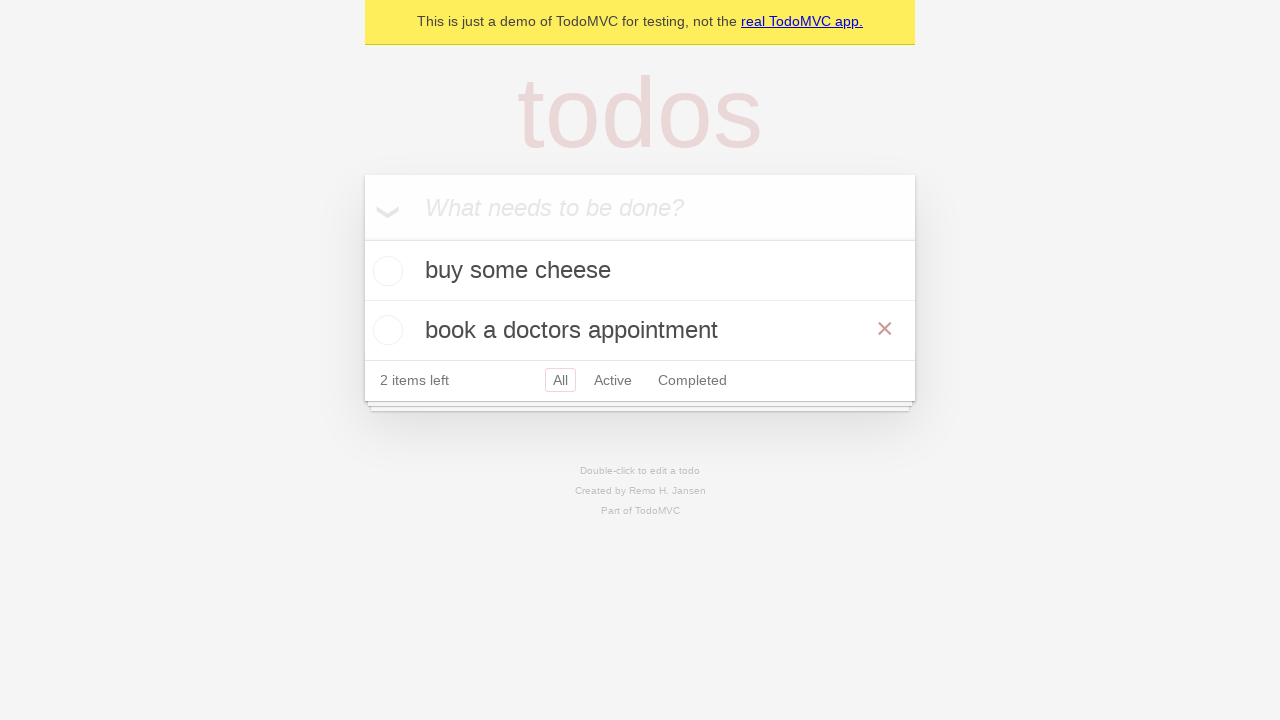